Tests HTML5 form validation messages by attempting to submit forms with missing or invalid data and verifying validation messages

Starting URL: https://automationfc.github.io/html5/index.html

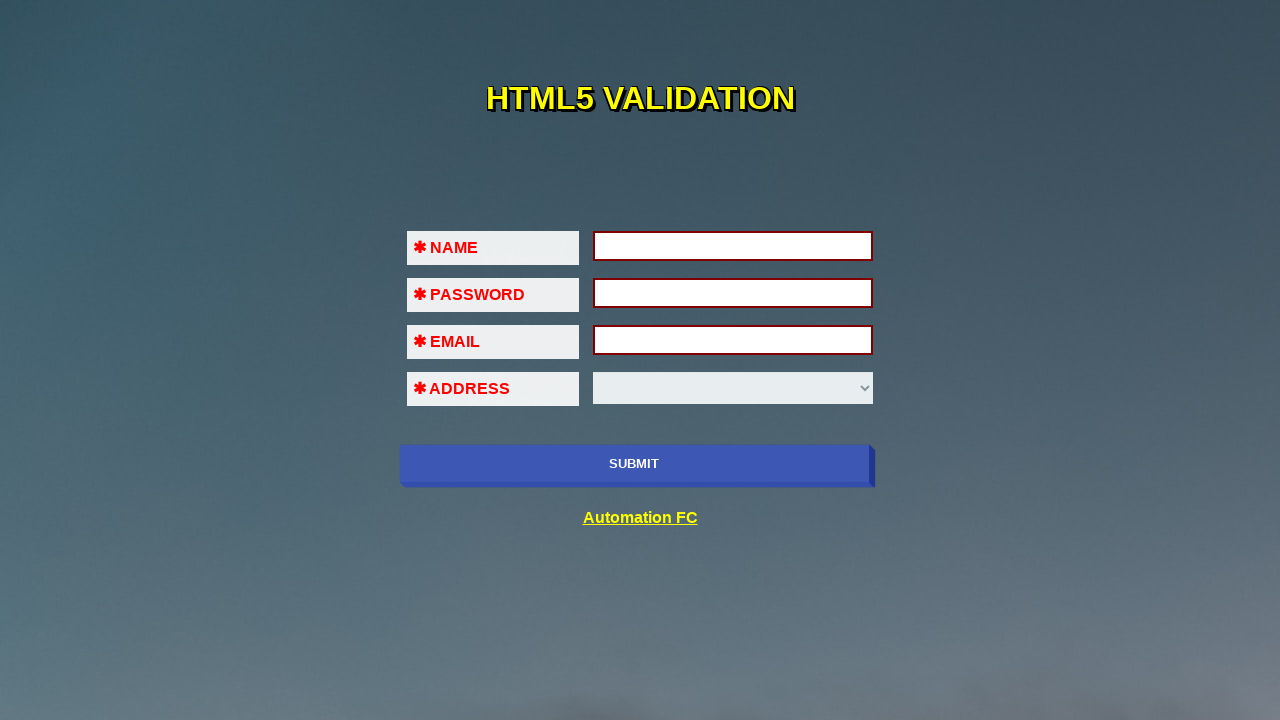

Clicked submit button without filling any fields to trigger validation at (634, 464) on xpath=//input[@name='submit-btn']
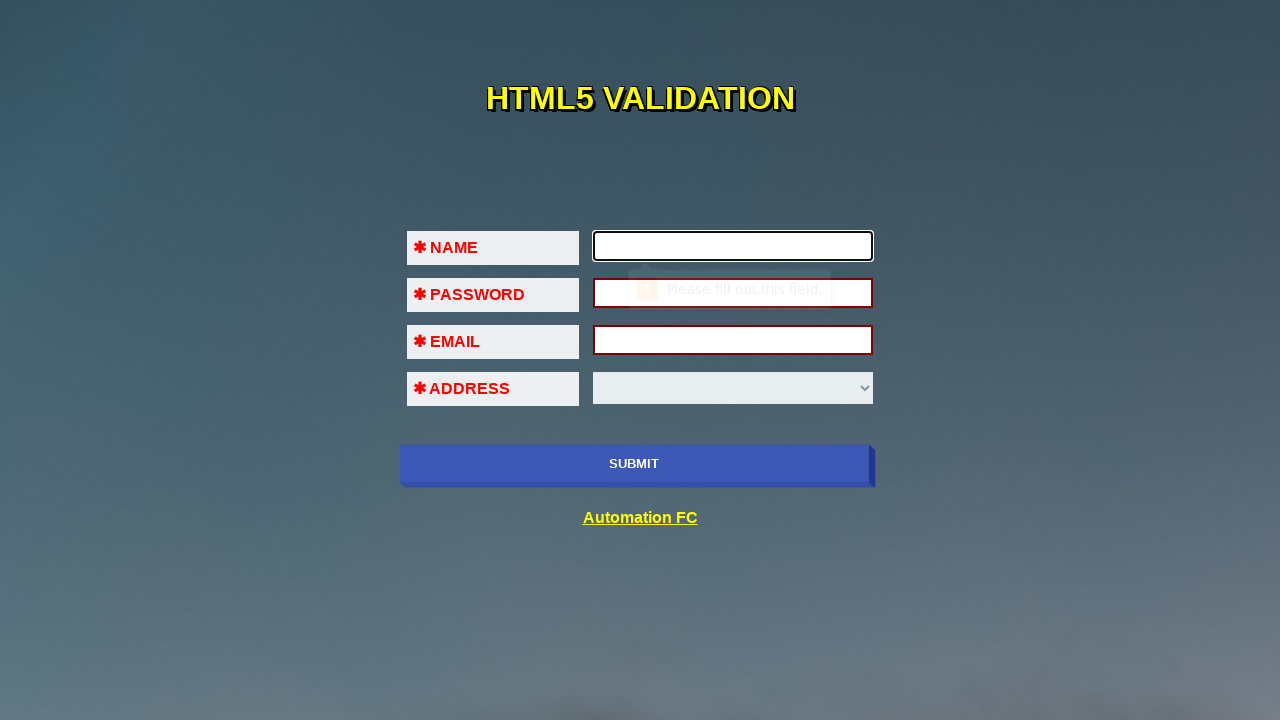

Filled first name field with 'Automation FC' on //input[@id='fname']
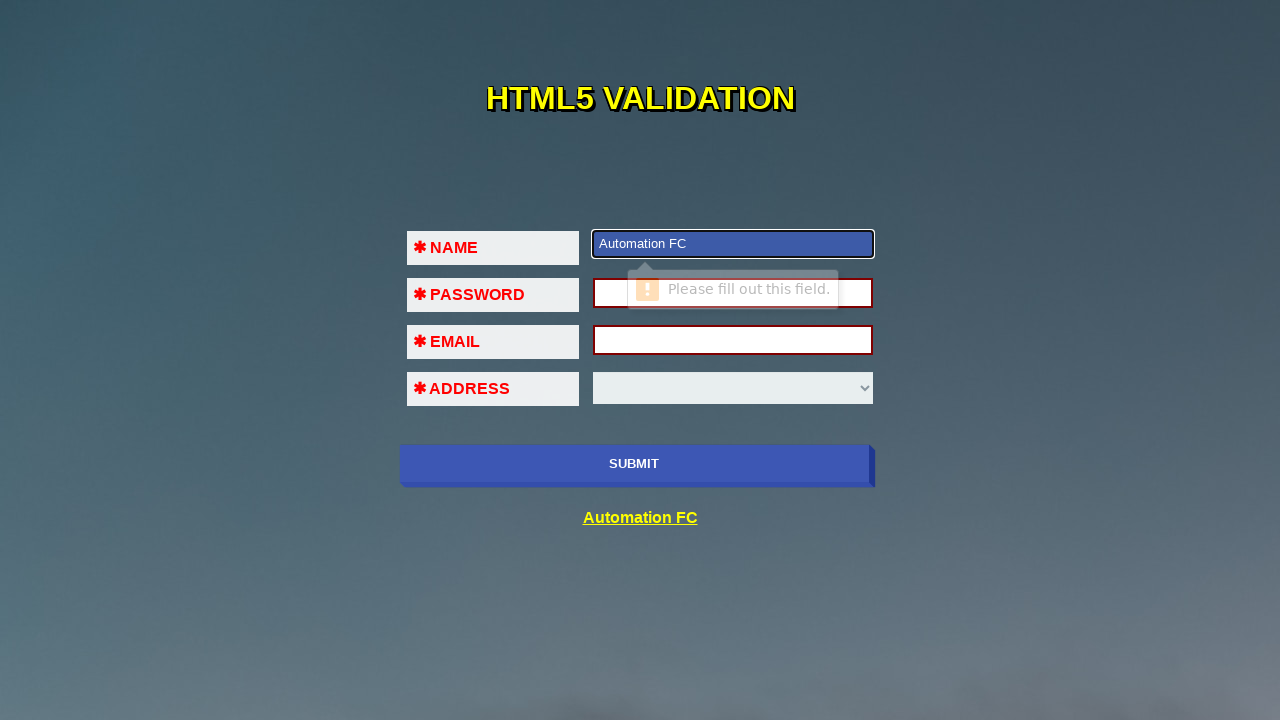

Clicked submit button to verify remaining field validation at (634, 464) on xpath=//input[@name='submit-btn']
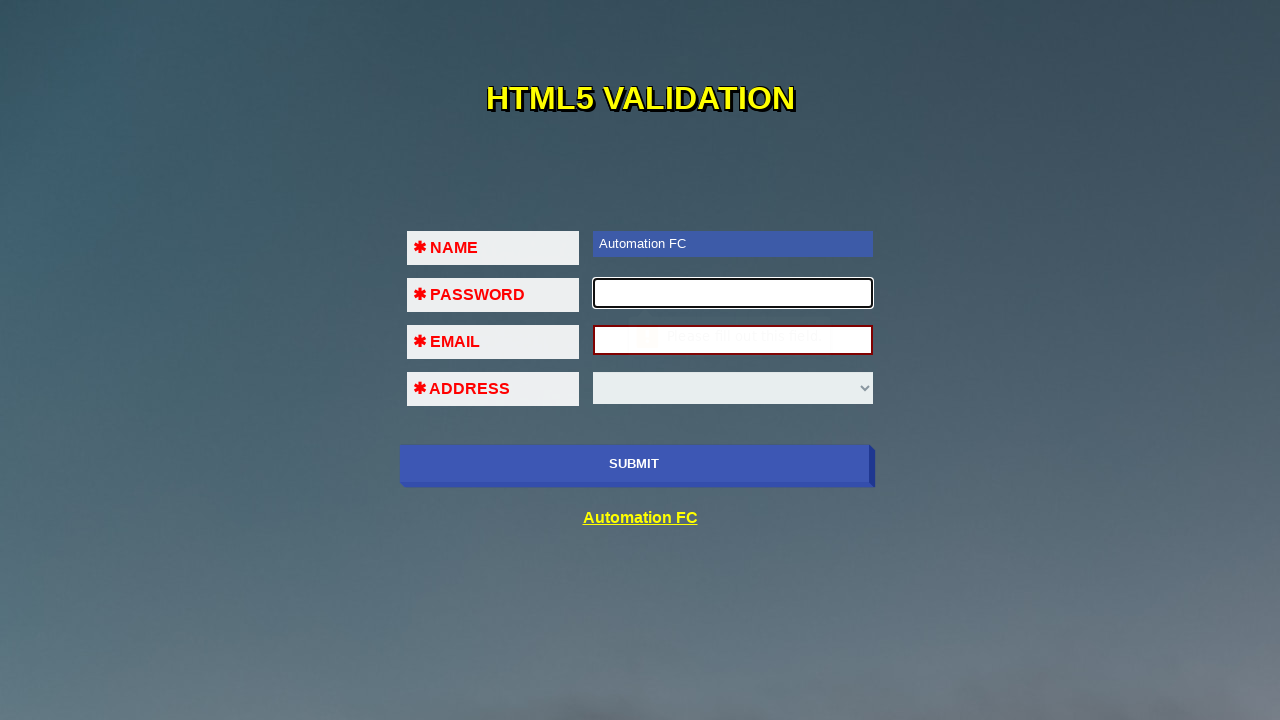

Filled password field with '123456' on //input[@id='pass']
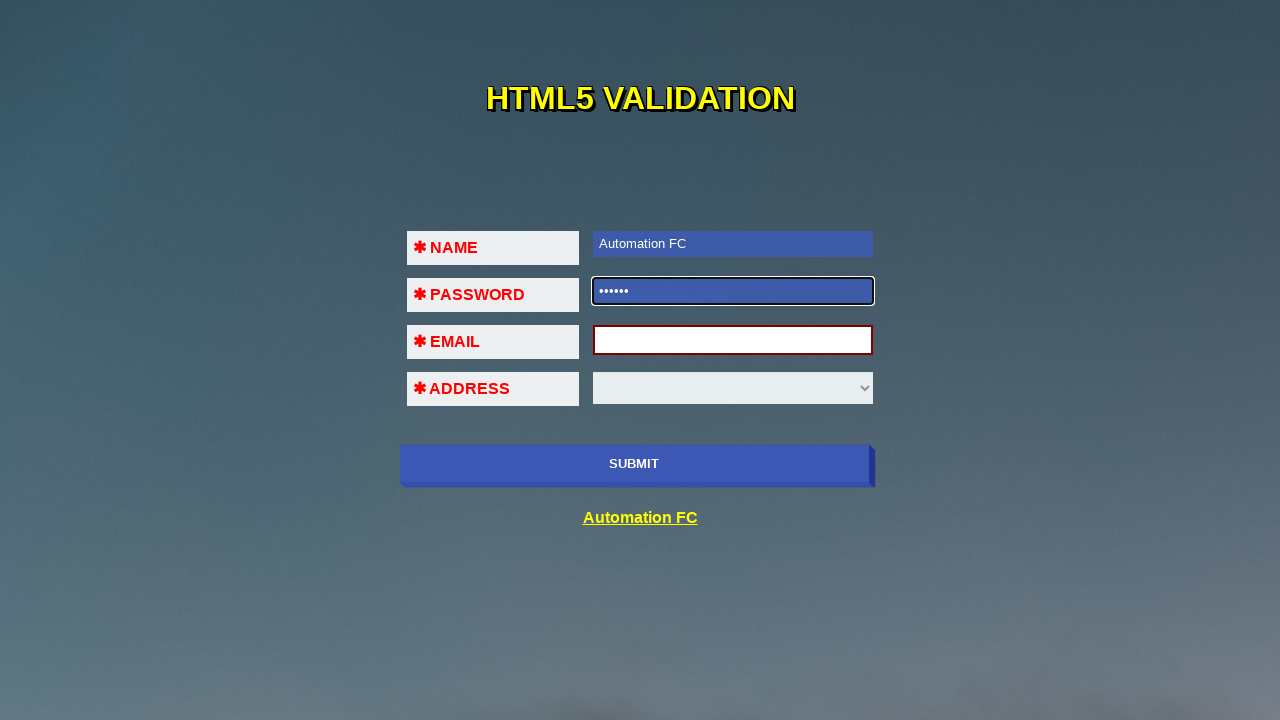

Clicked submit button to verify email validation at (634, 464) on xpath=//input[@name='submit-btn']
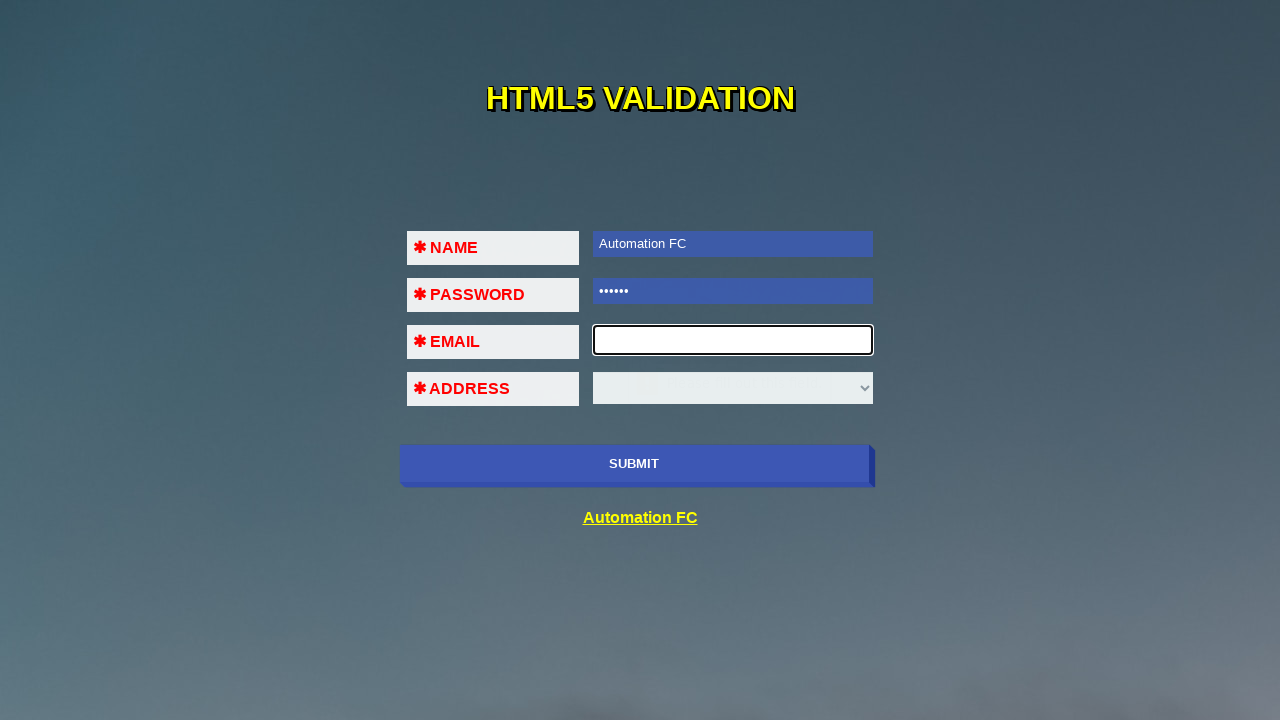

Filled email field with invalid format '123' (no @ symbol) on //input[@id='em']
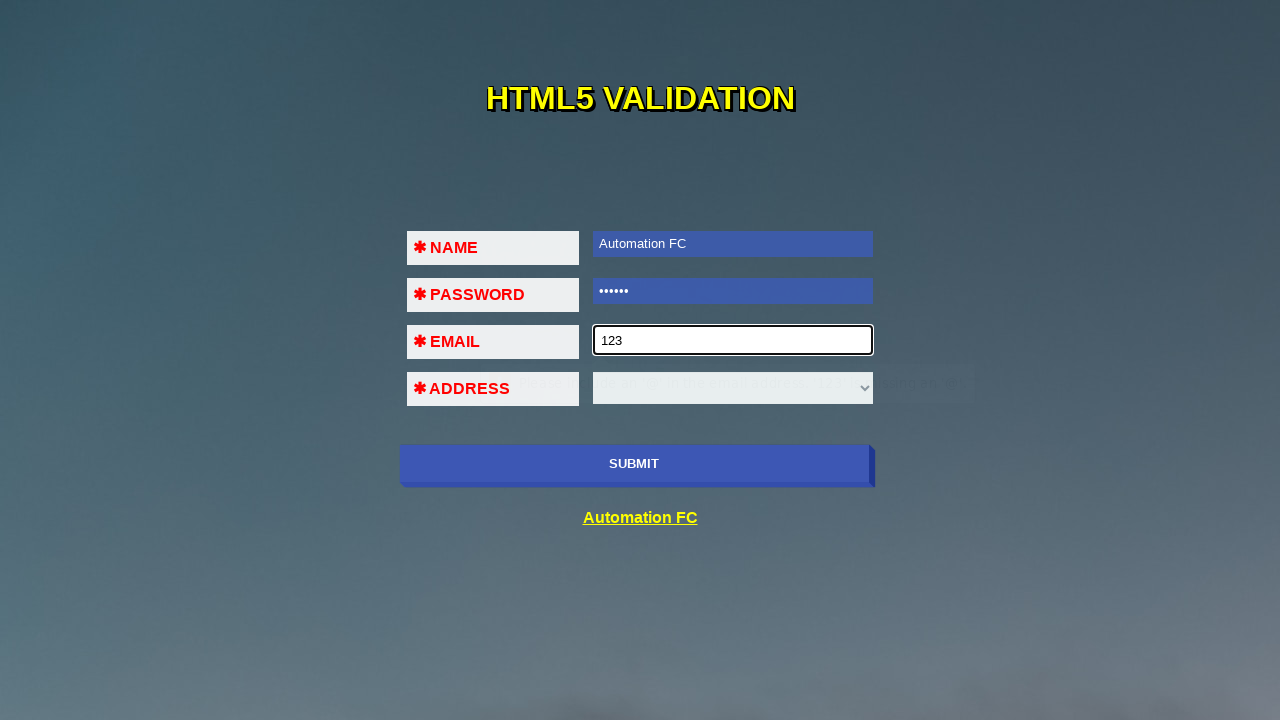

Clicked submit button to verify email validation with invalid format at (634, 464) on xpath=//input[@name='submit-btn']
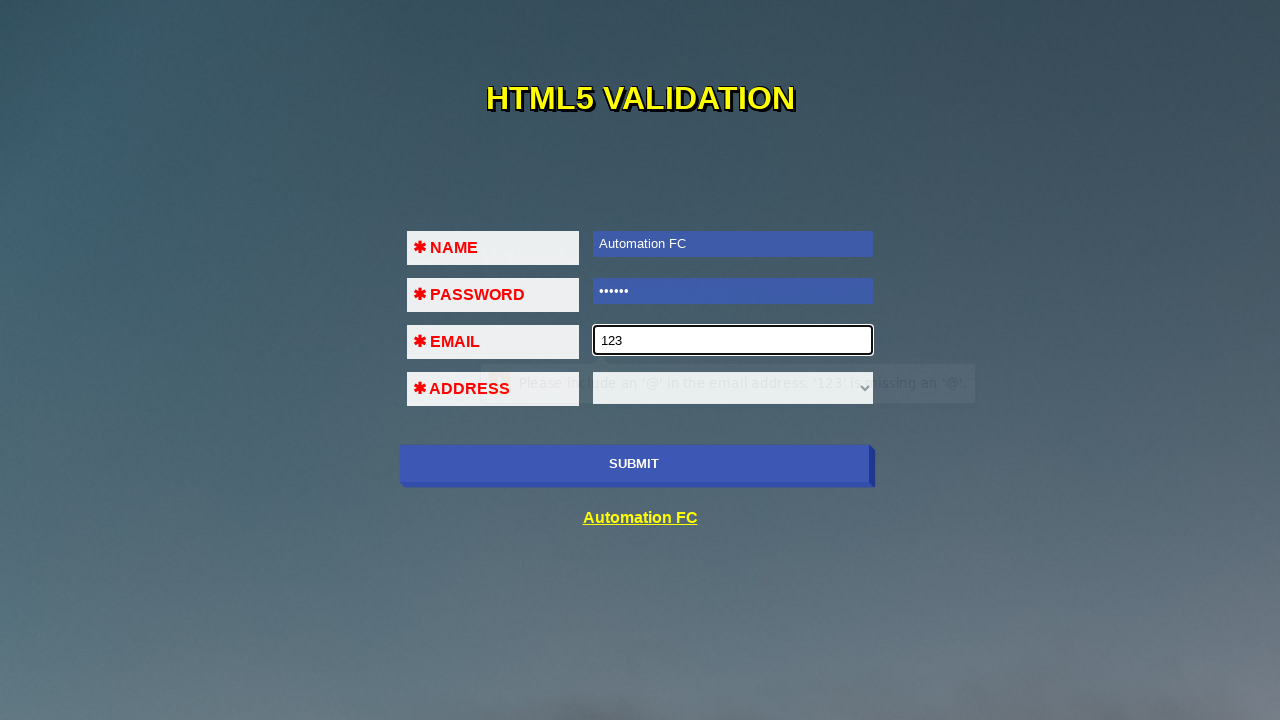

Filled email field with partially valid format '123@234' (missing domain extension) on //input[@id='em']
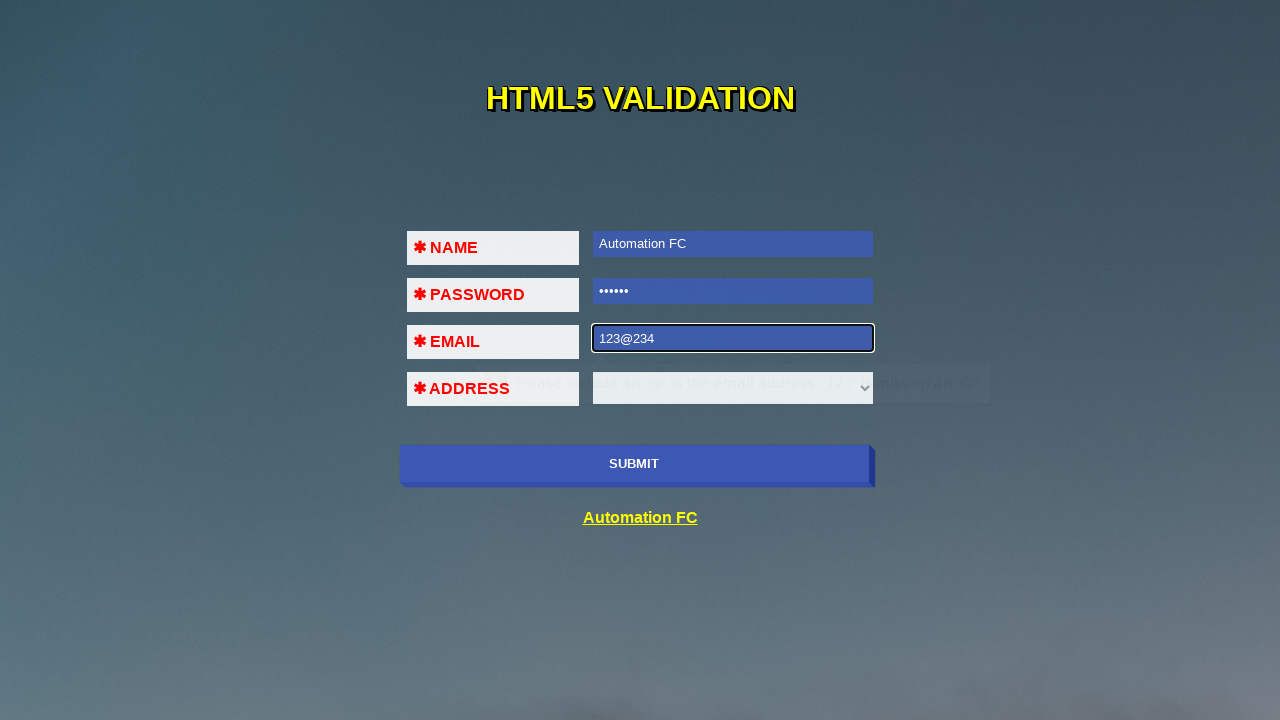

Clicked submit button to verify email validation with incomplete format at (634, 464) on xpath=//input[@name='submit-btn']
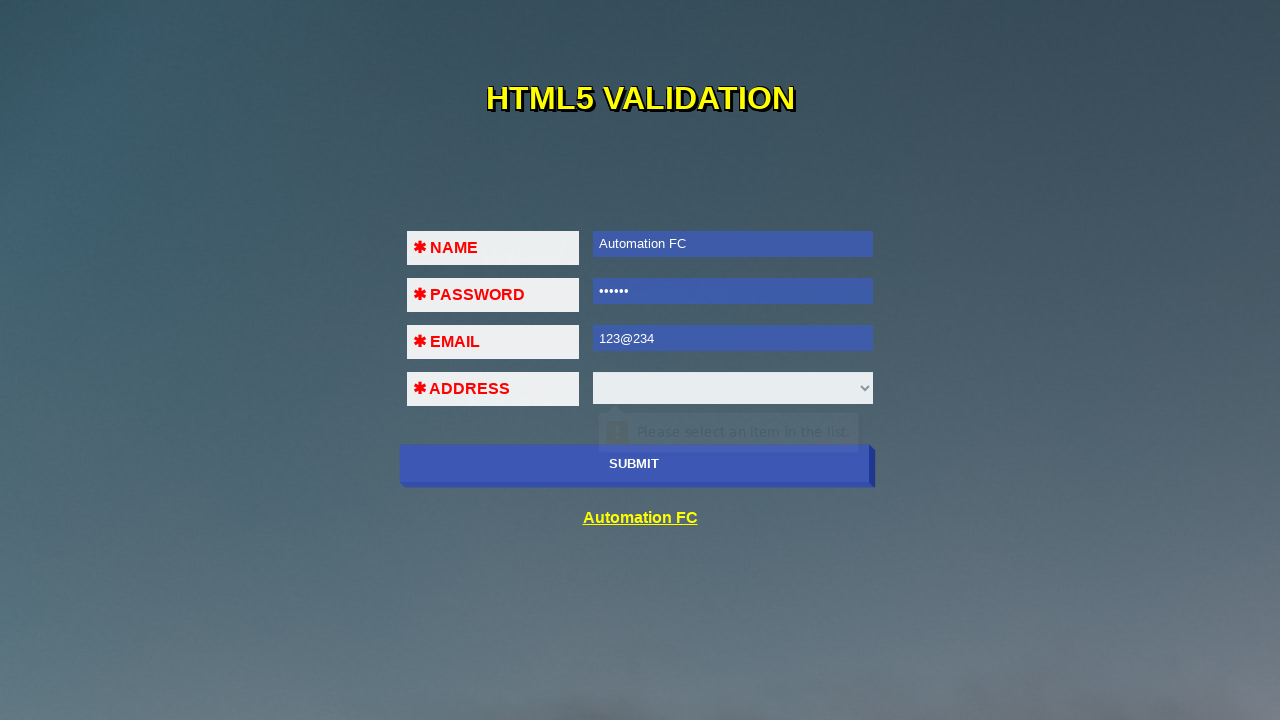

Filled email field with valid format '123@234.567' on //input[@id='em']
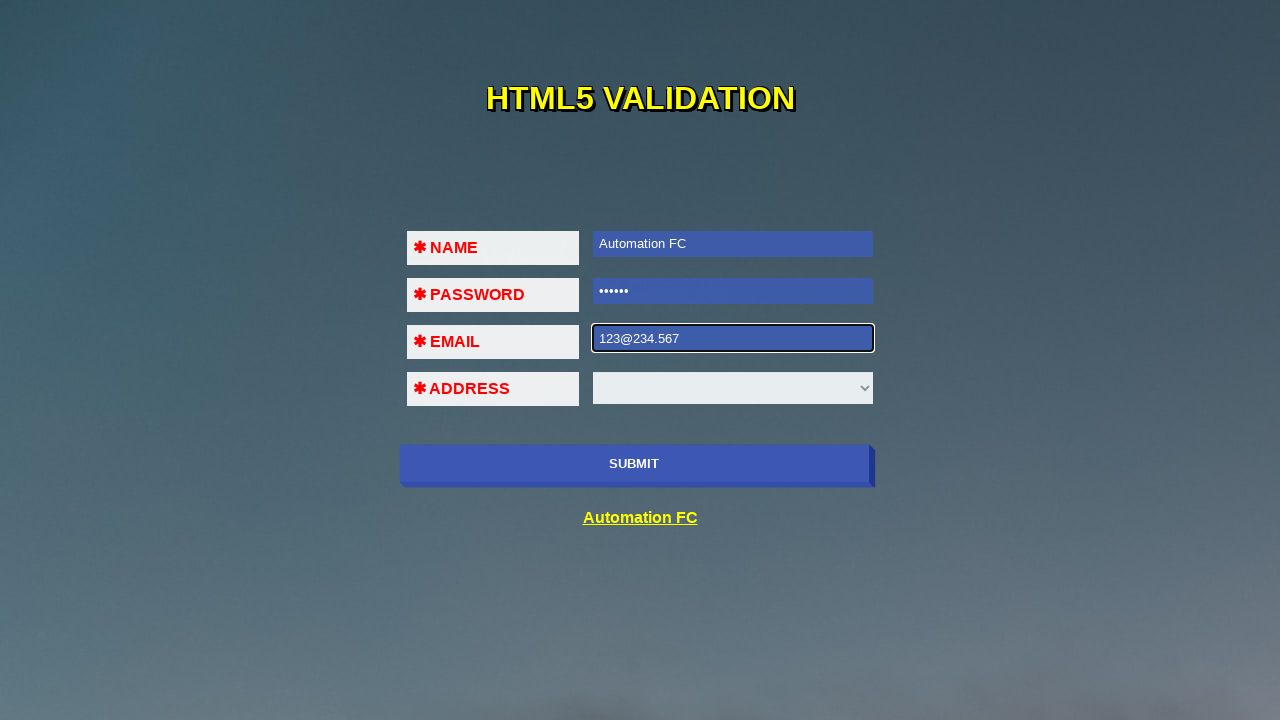

Clicked submit button with valid email to check select dropdown validation at (634, 464) on xpath=//input[@name='submit-btn']
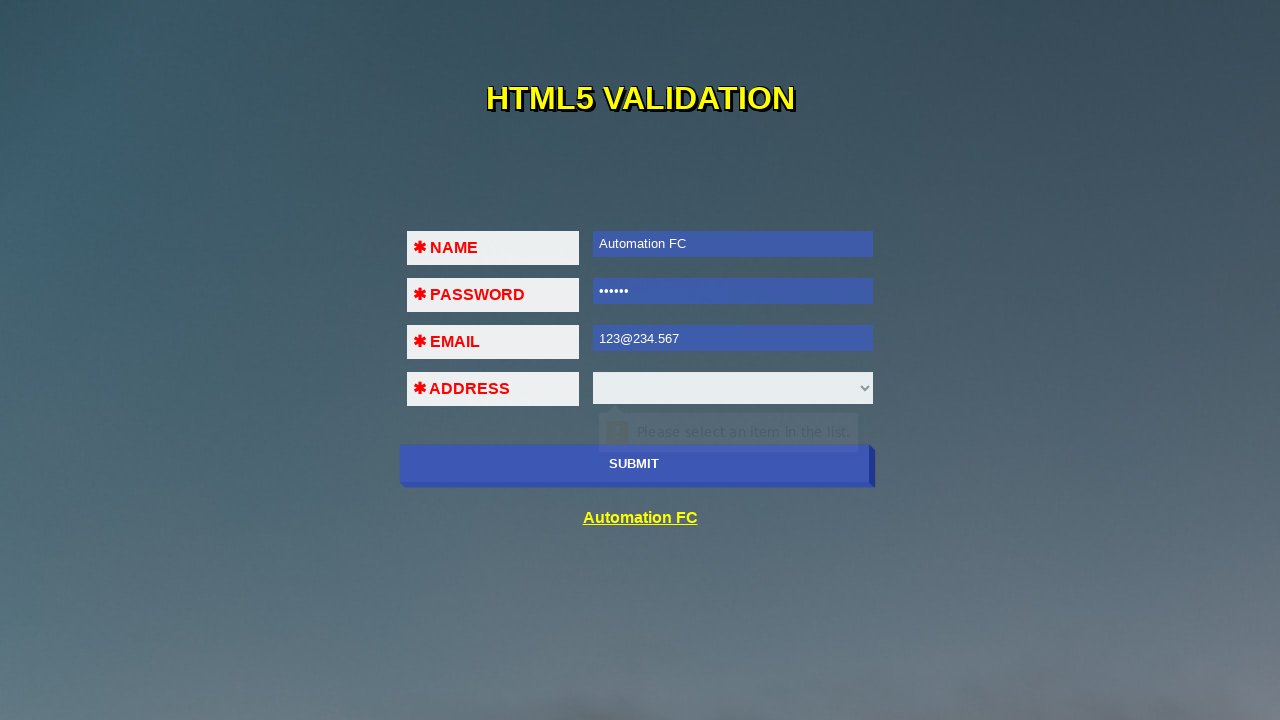

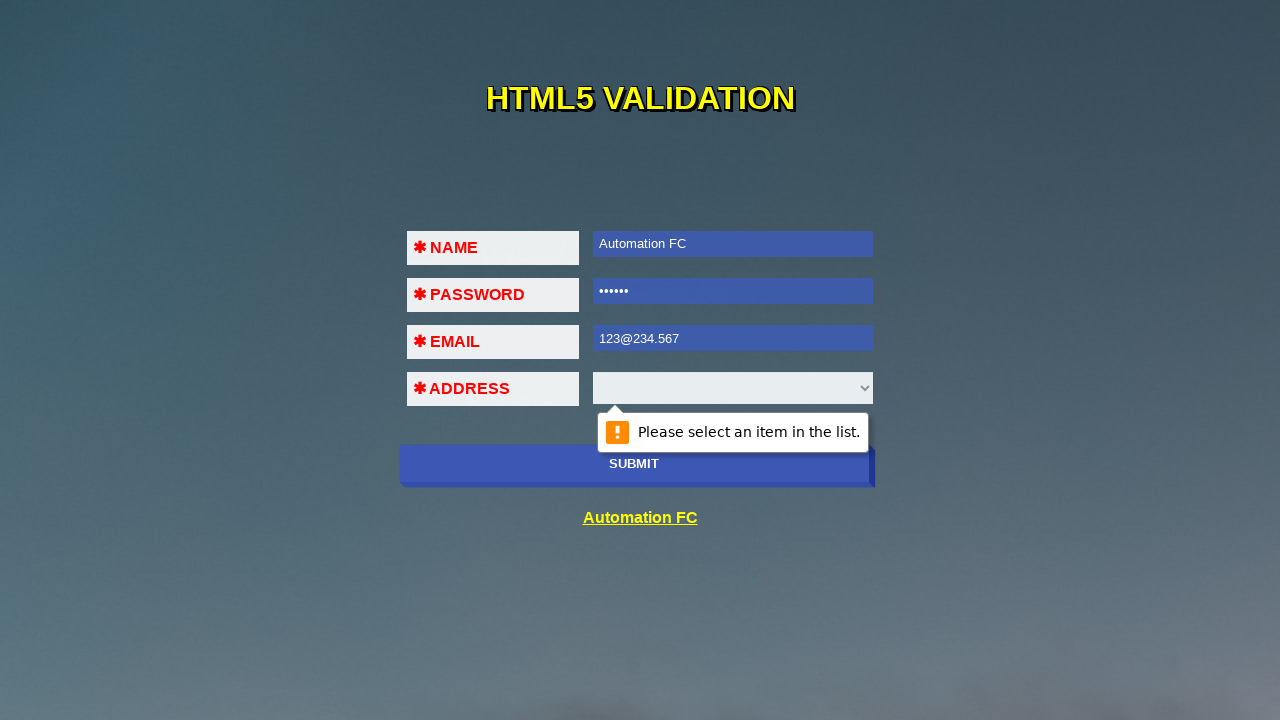